Tests form submission on a Selenium training page that has dynamic class attributes on input fields, filling username and password fields using XPath with starts-with selector and clicking submit.

Starting URL: https://v1.training-support.net/selenium/dynamic-attributes

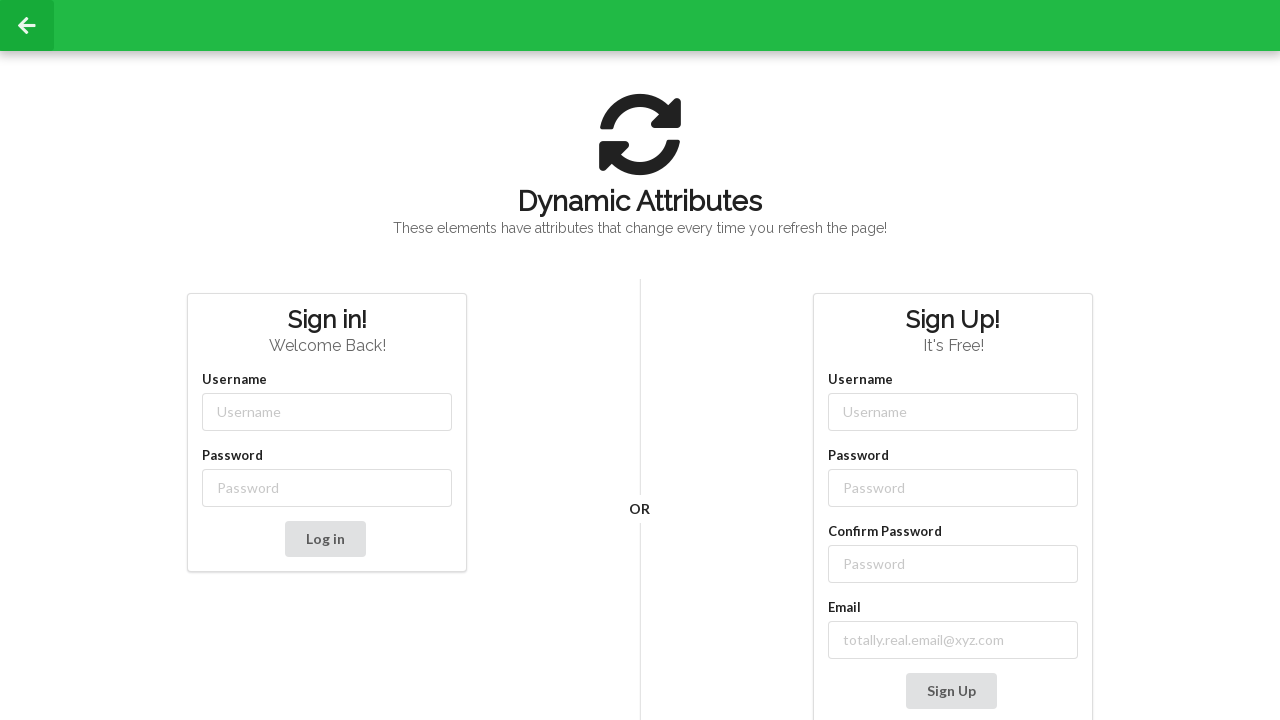

Filled username field with 'admin' using XPath starts-with selector on //input[starts-with(@class, 'username-')]
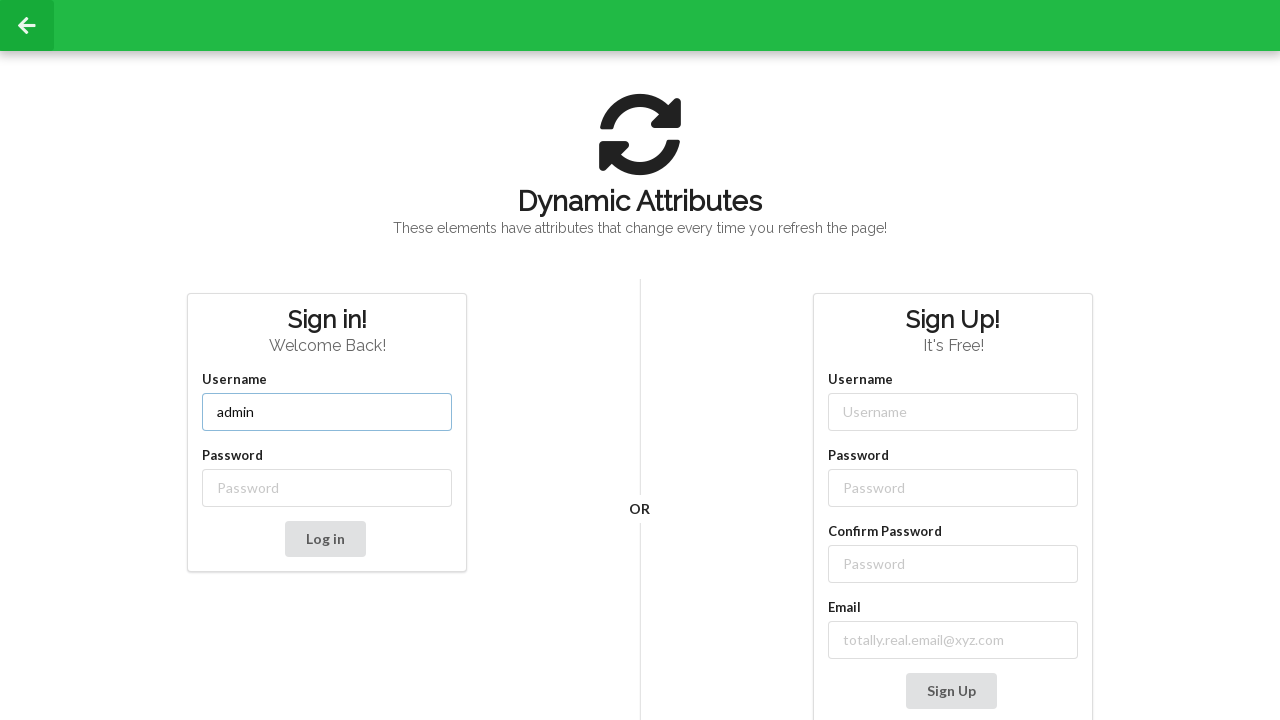

Filled password field with 'password' using XPath starts-with selector on //input[starts-with(@class, 'password-')]
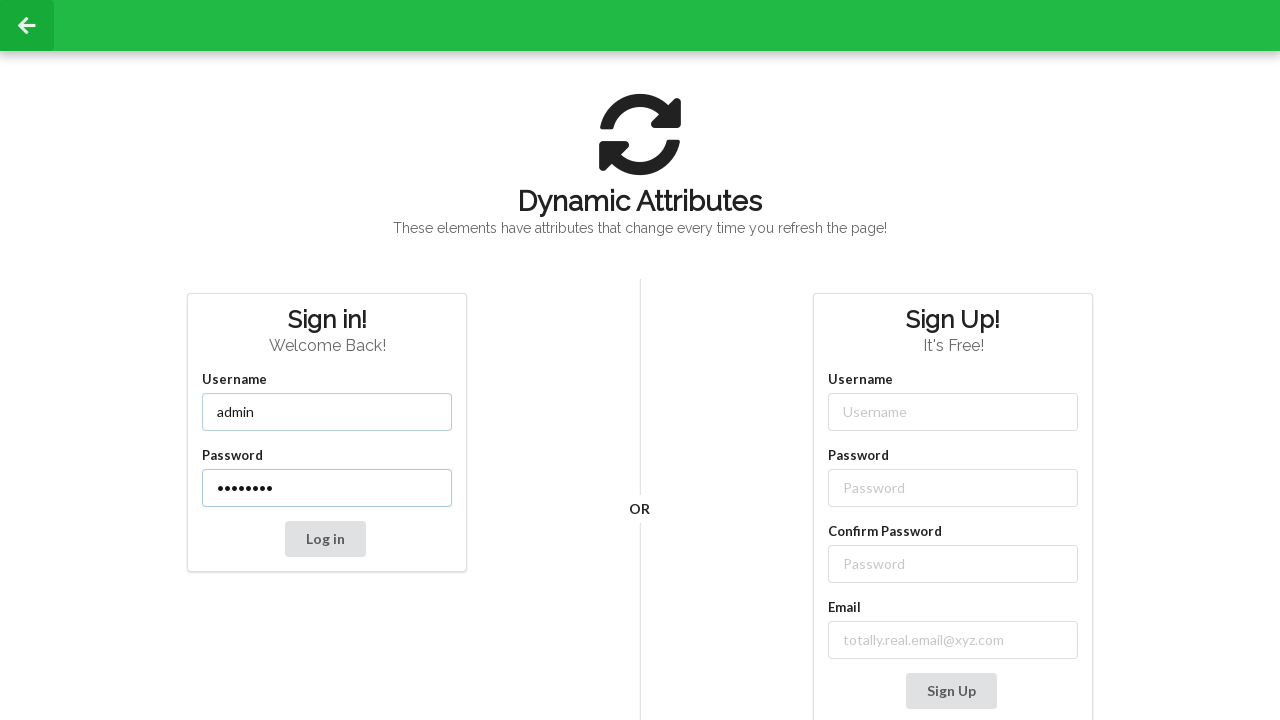

Clicked submit button to submit form at (325, 539) on button[type='submit']
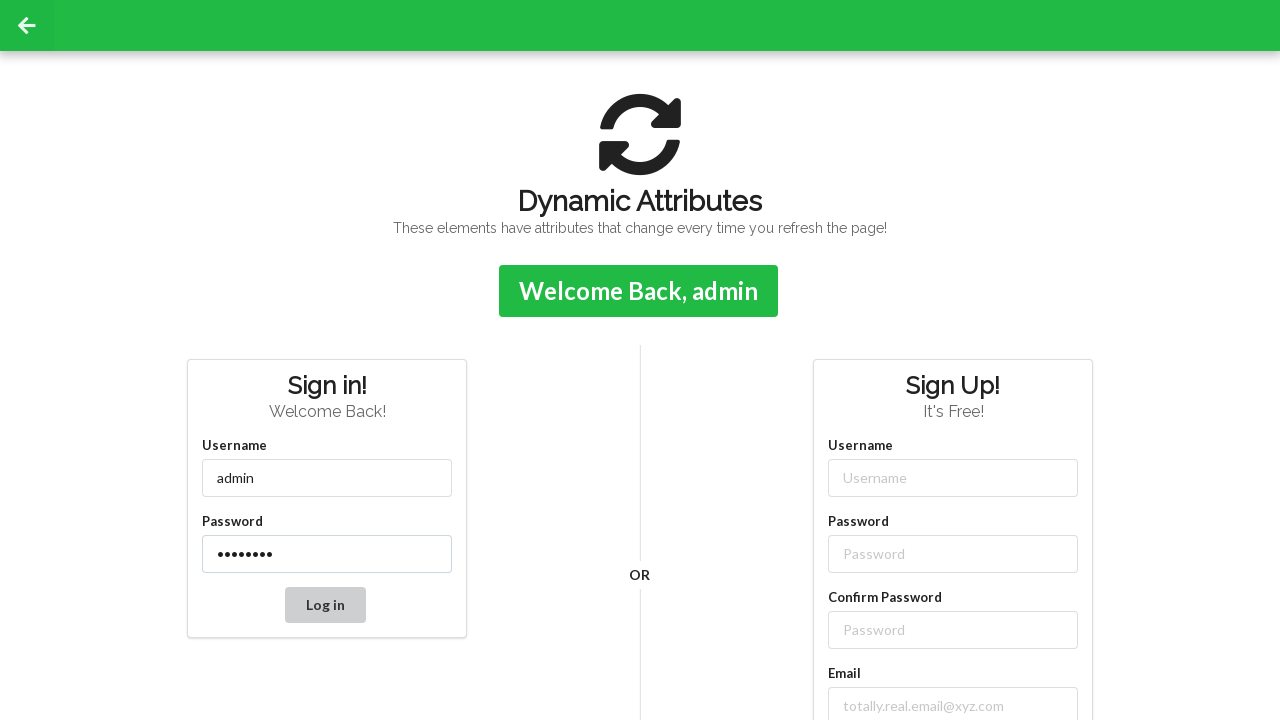

Form submission confirmed - action confirmation message appeared
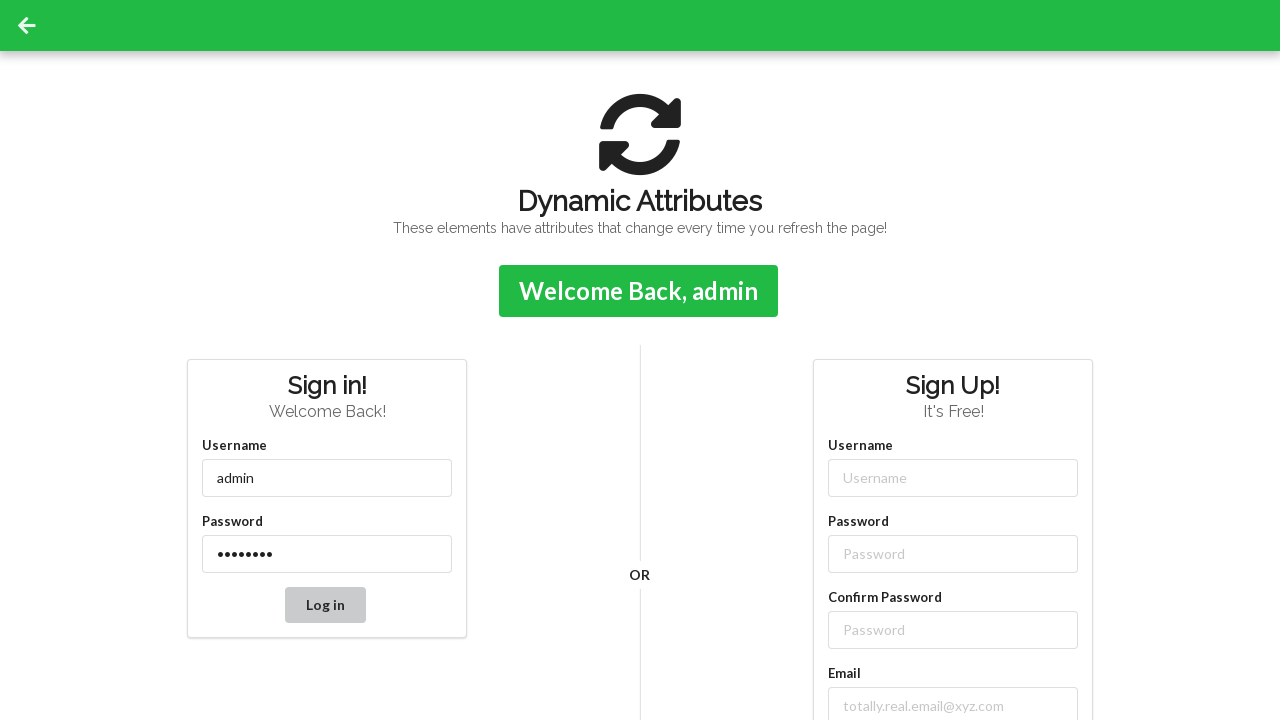

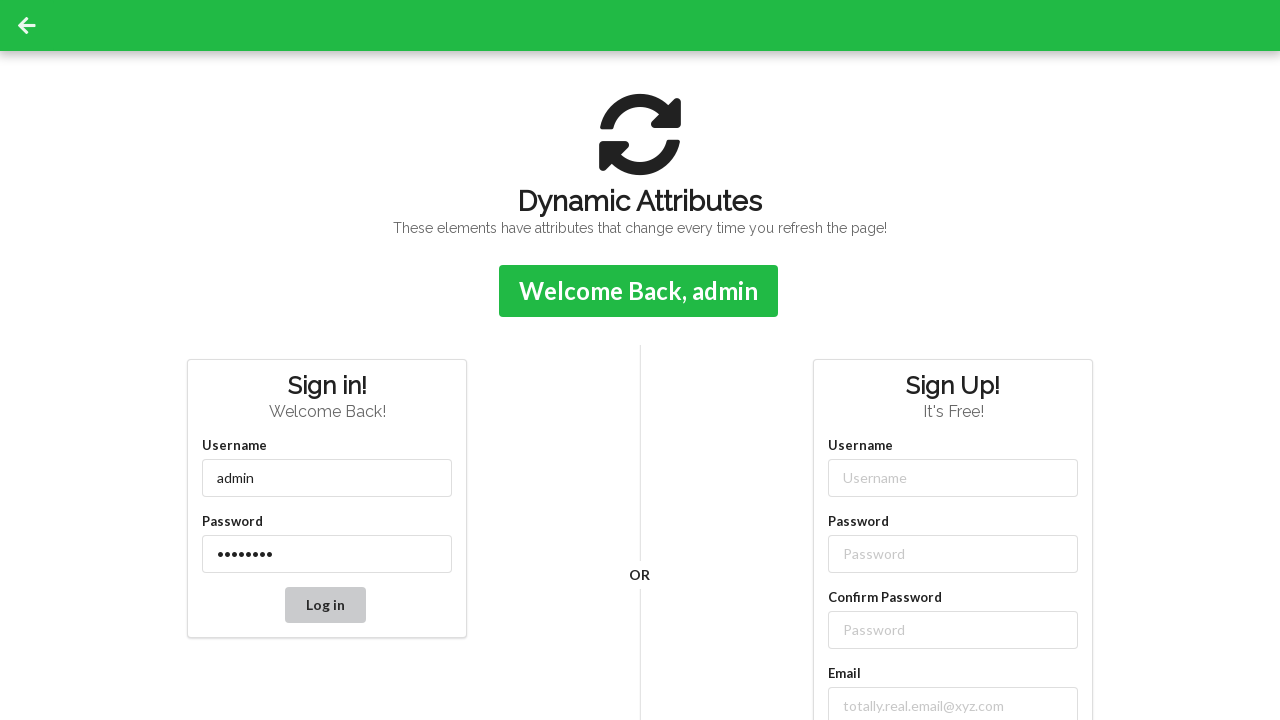